Tests displaying jQuery Growl notification messages on a page by dynamically loading jQuery and jQuery Growl libraries via JavaScript execution, then triggering various notification types (default, error, notice, warning).

Starting URL: http://the-internet.herokuapp.com/

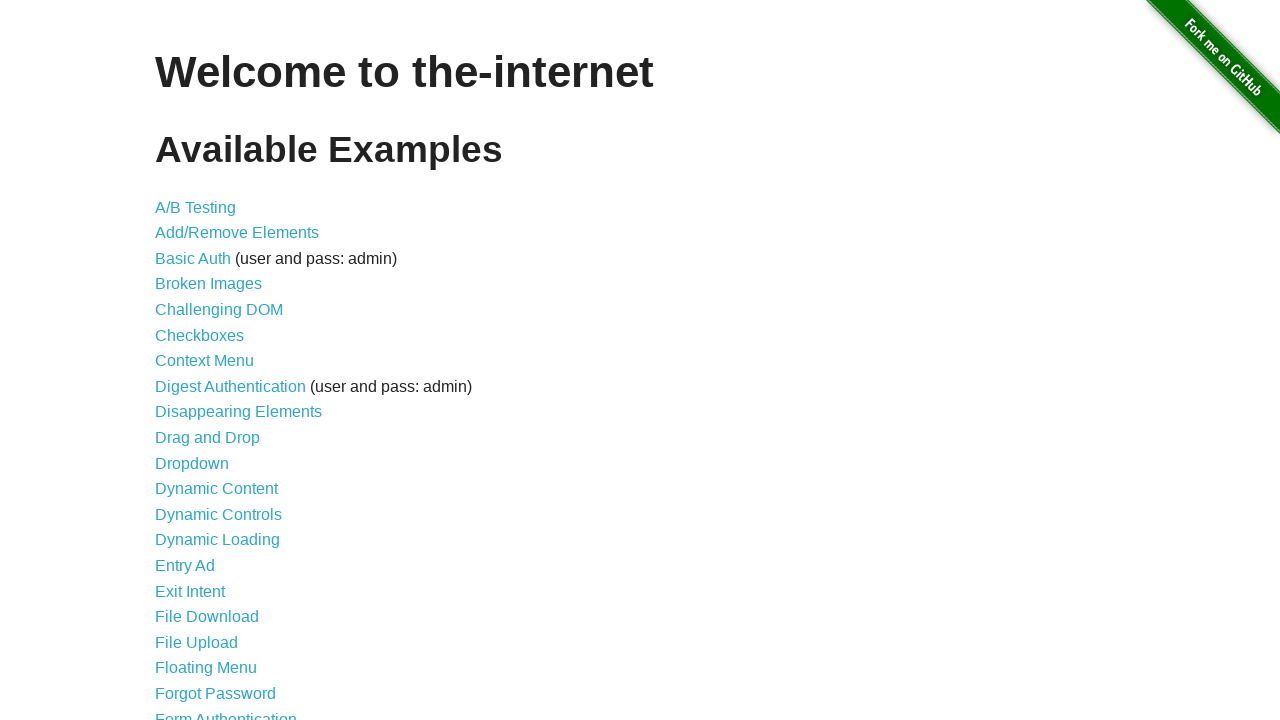

Checked for jQuery and loaded it if needed
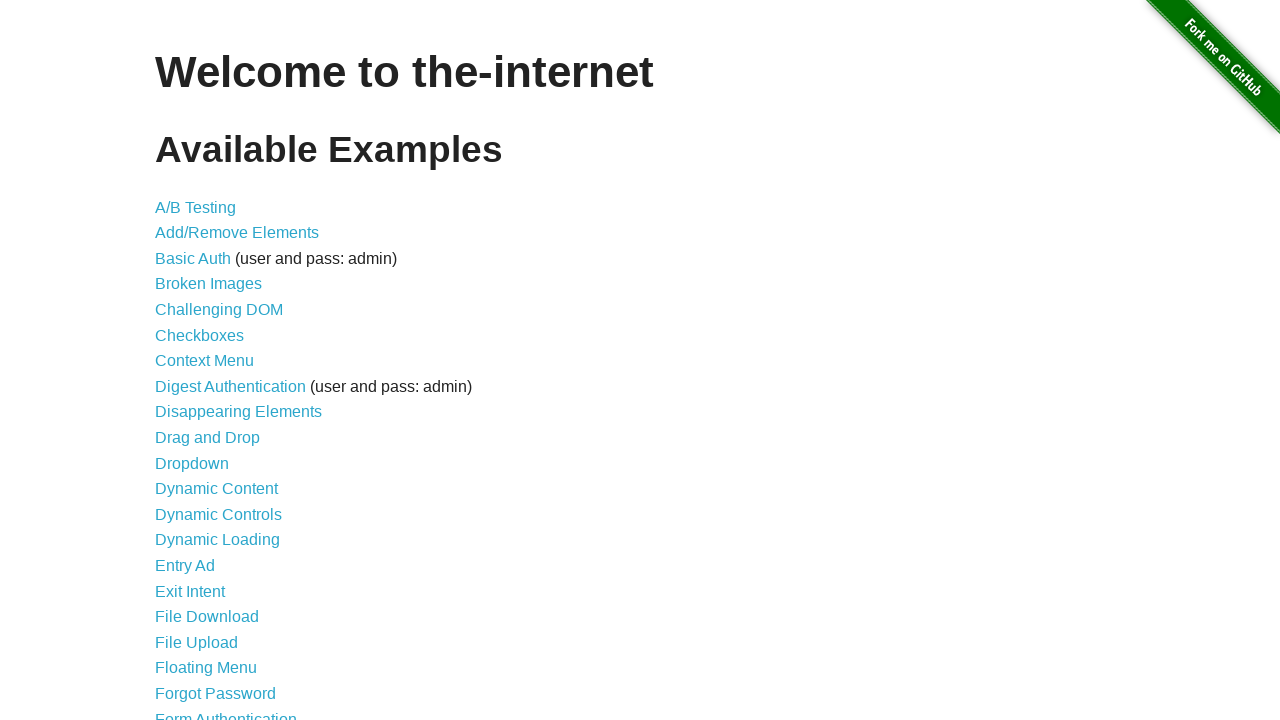

jQuery library loaded successfully
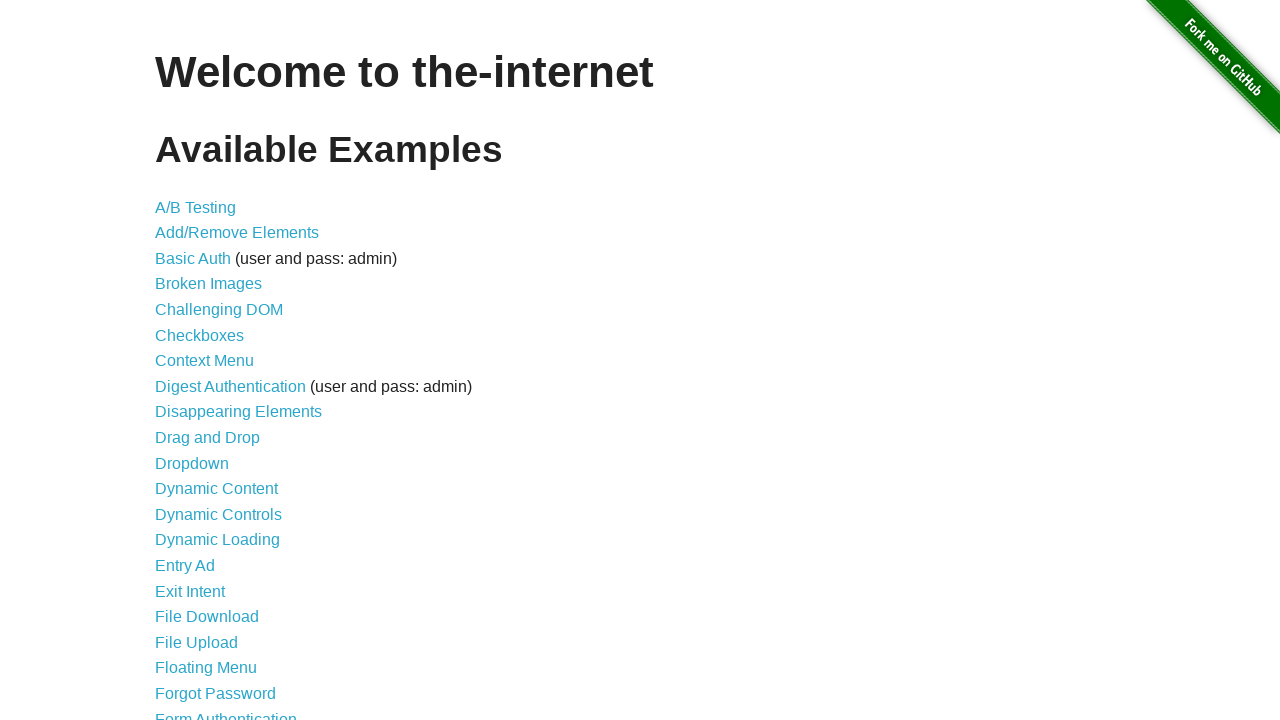

jQuery Growl plugin script loaded
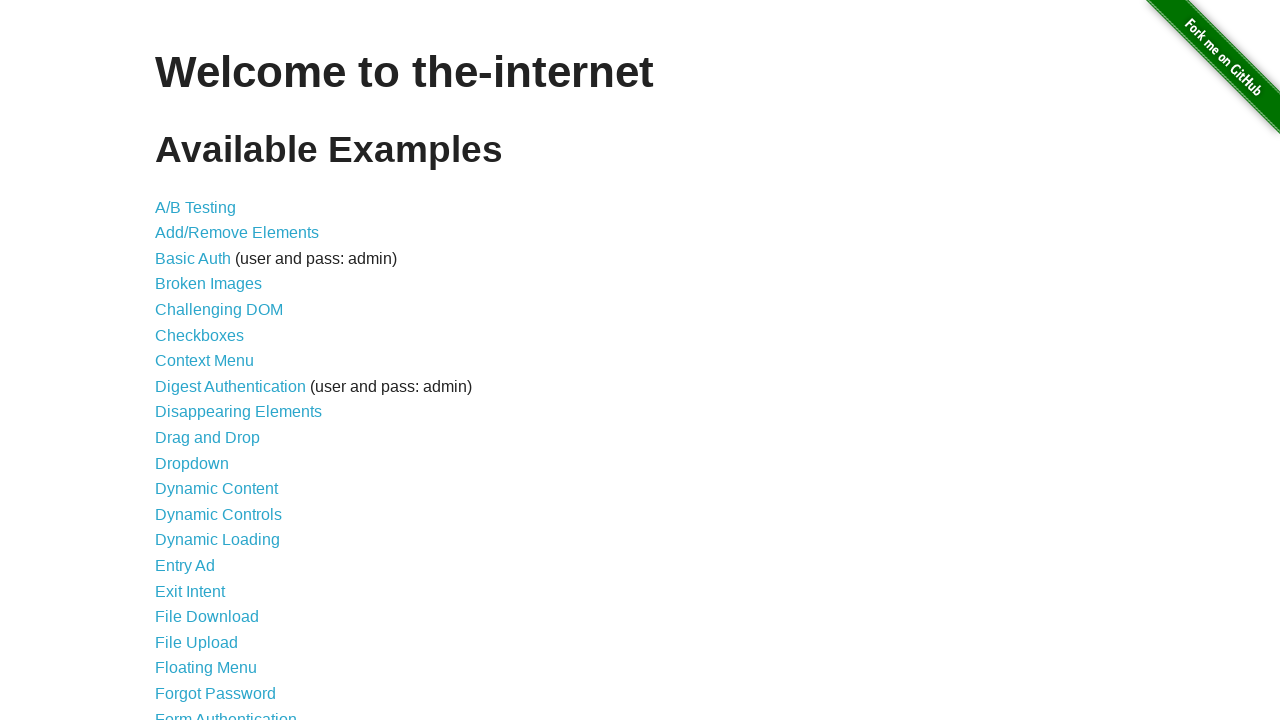

jQuery Growl CSS stylesheet added to page
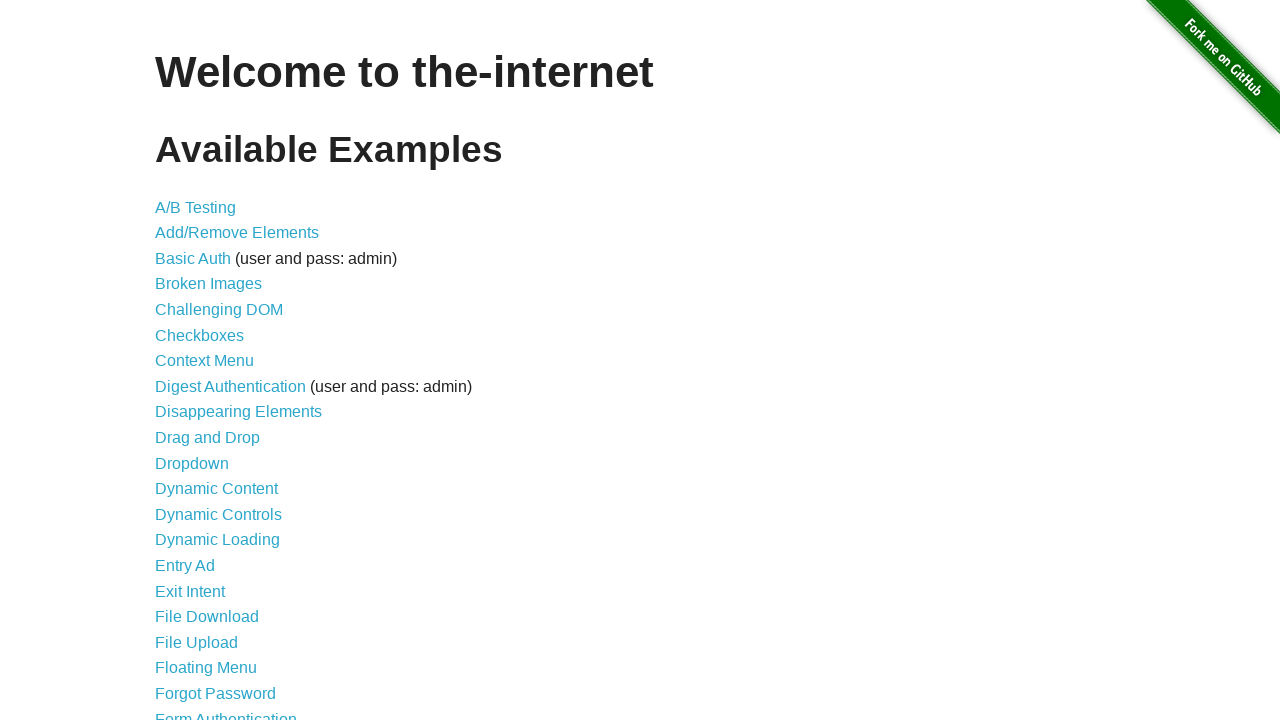

jQuery Growl library ready for use
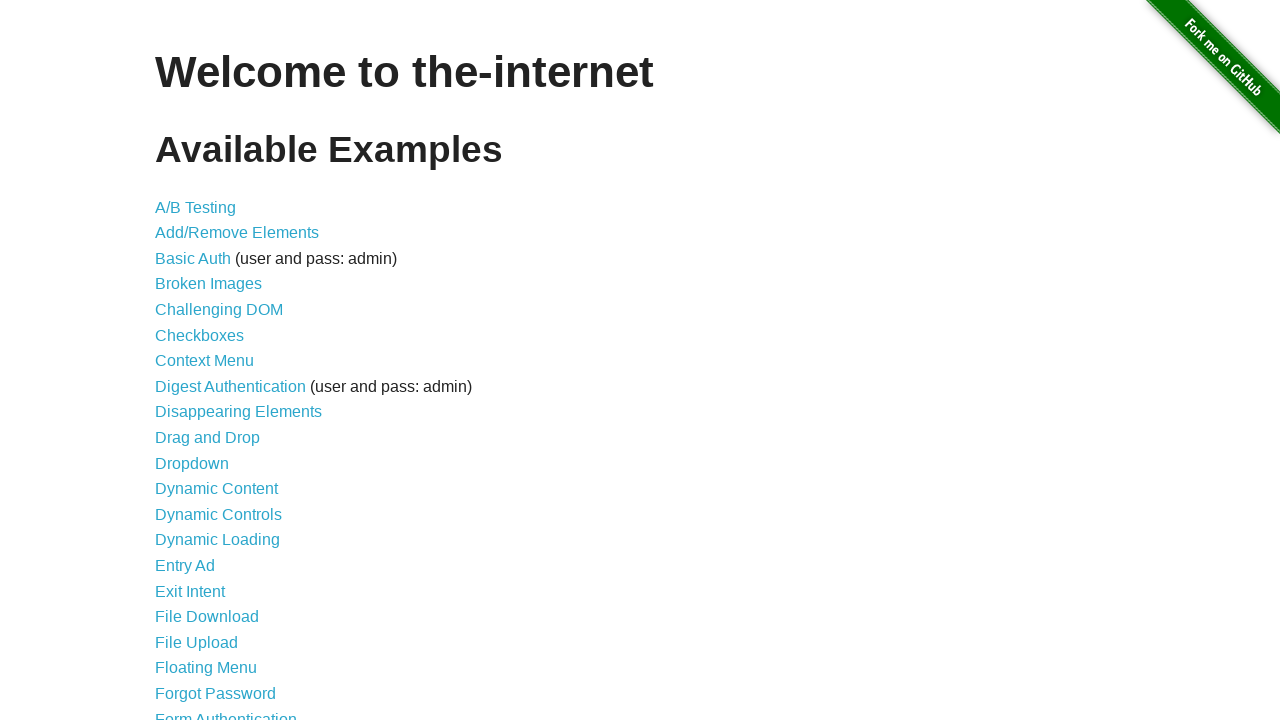

Displayed default growl notification with title 'GET' and message '/'
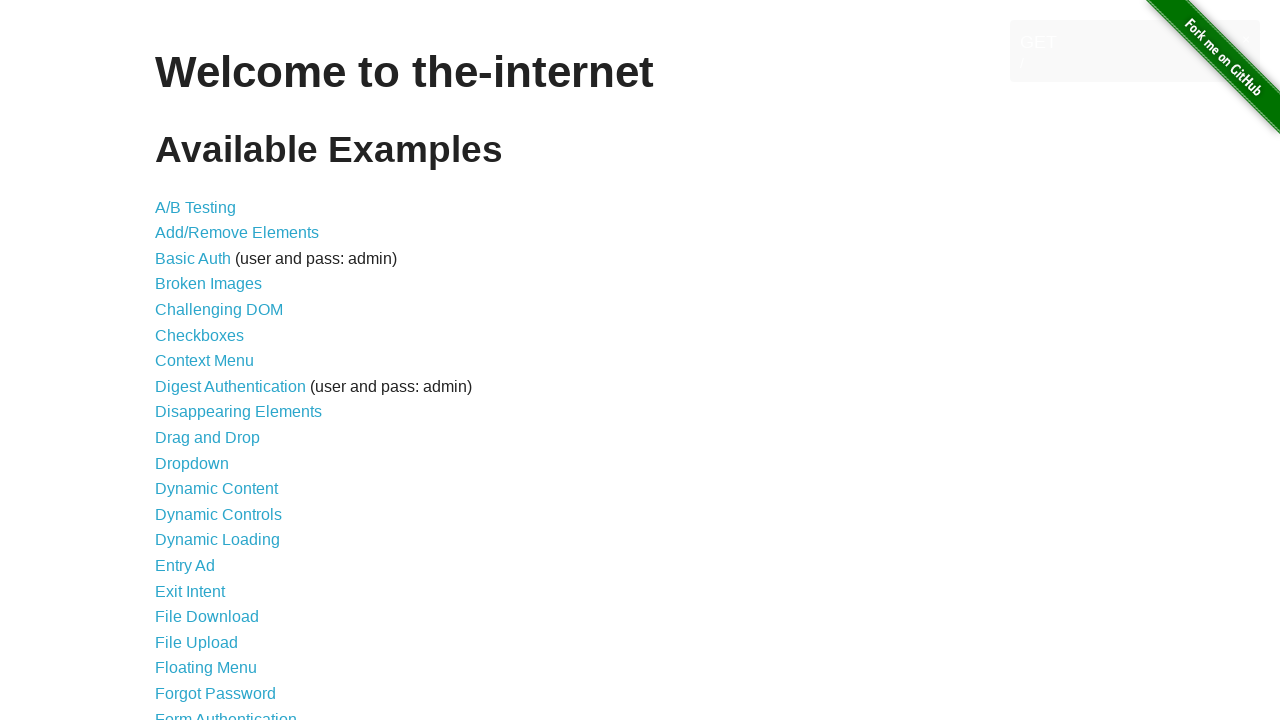

Displayed error growl notification
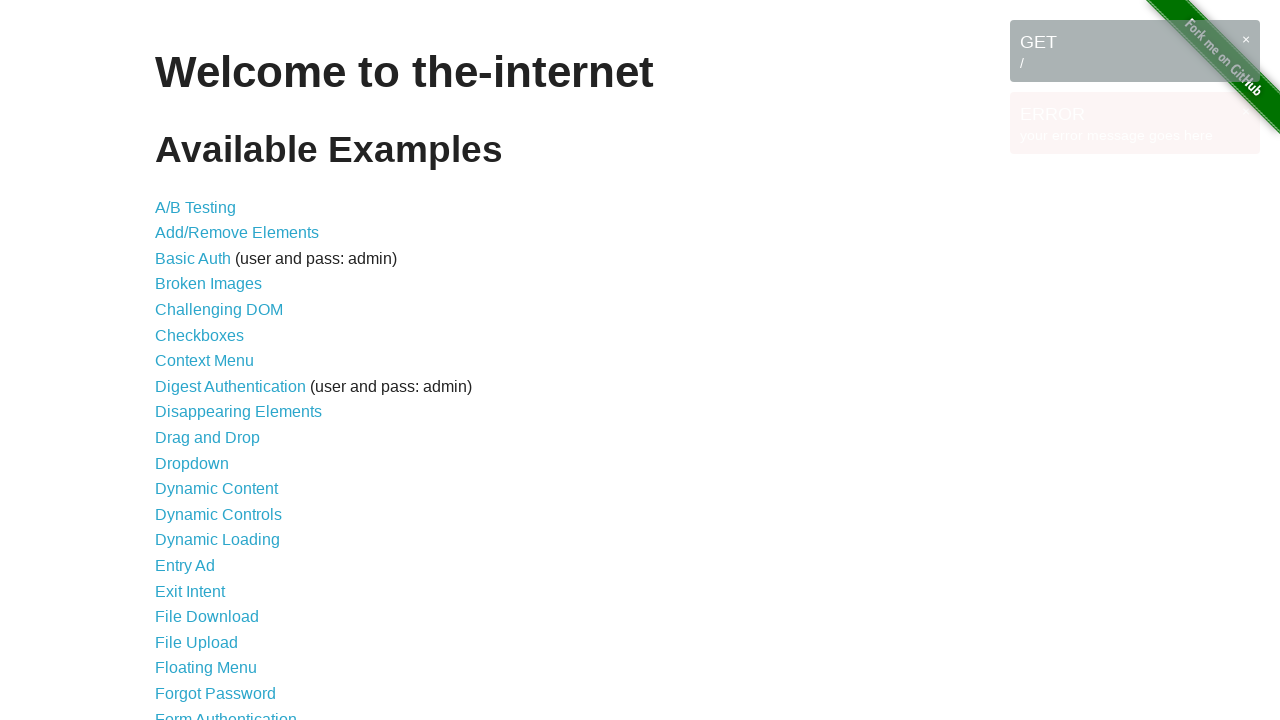

Displayed notice growl notification
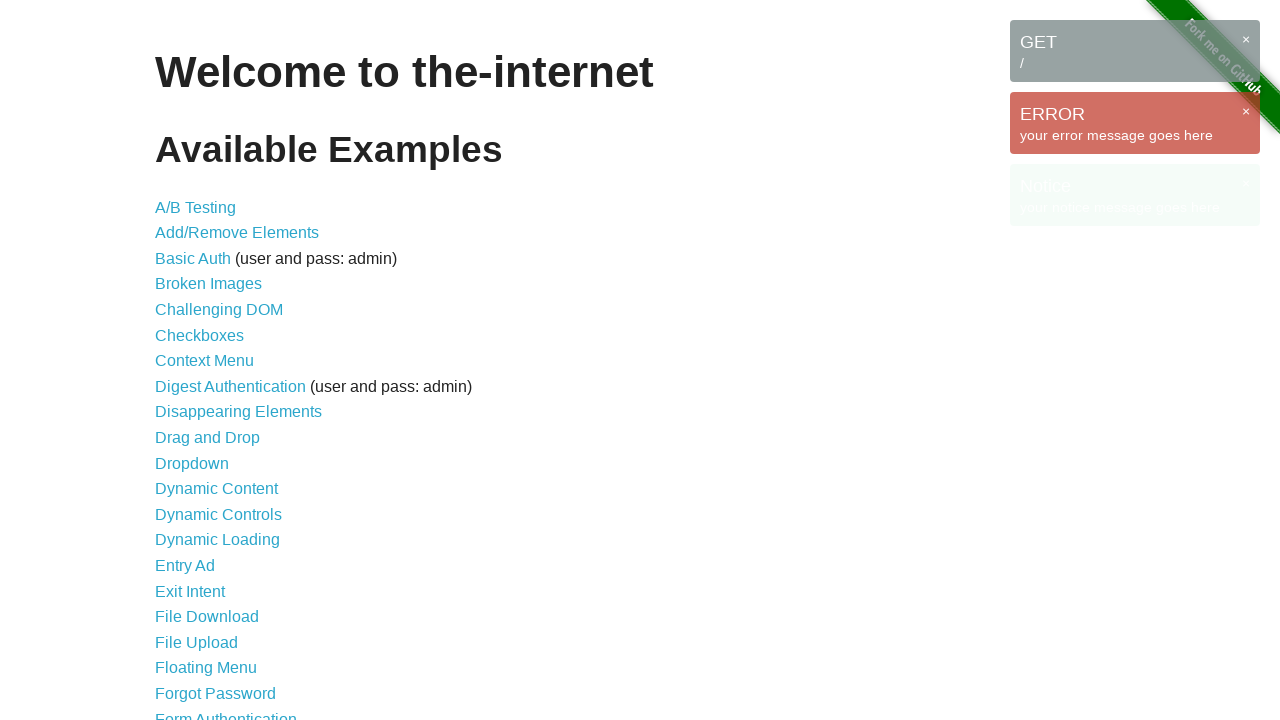

Displayed warning growl notification
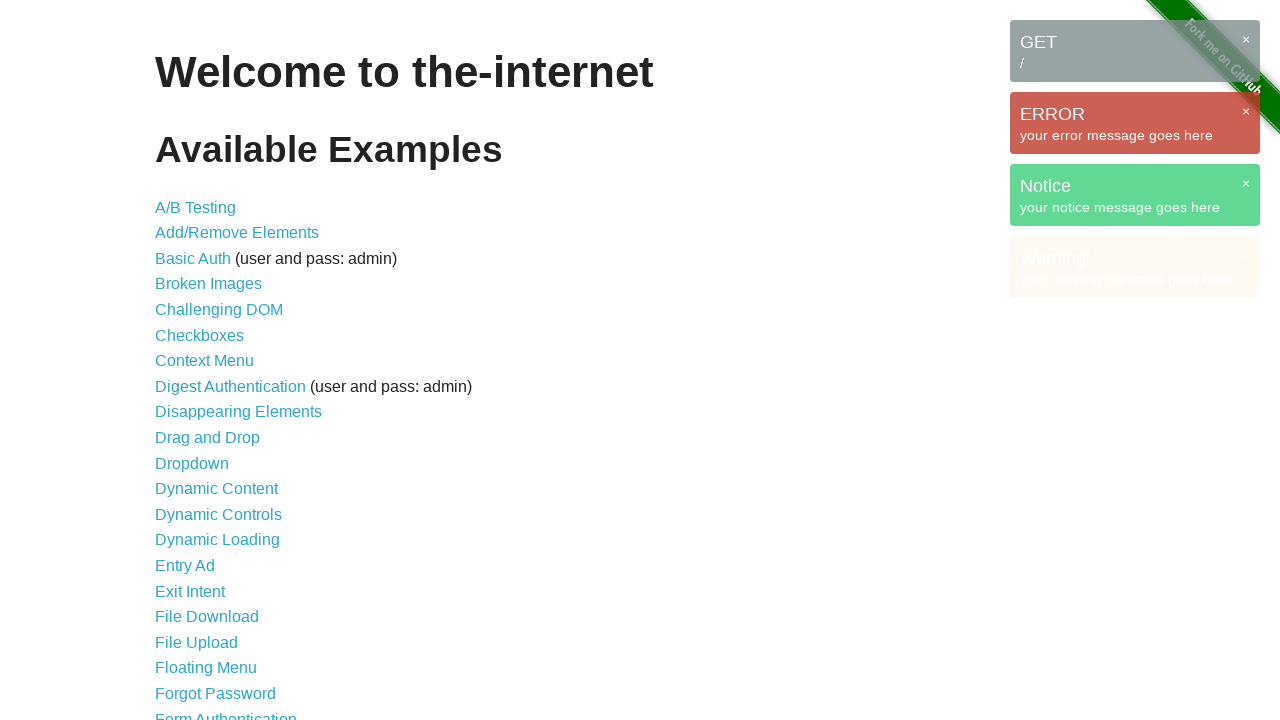

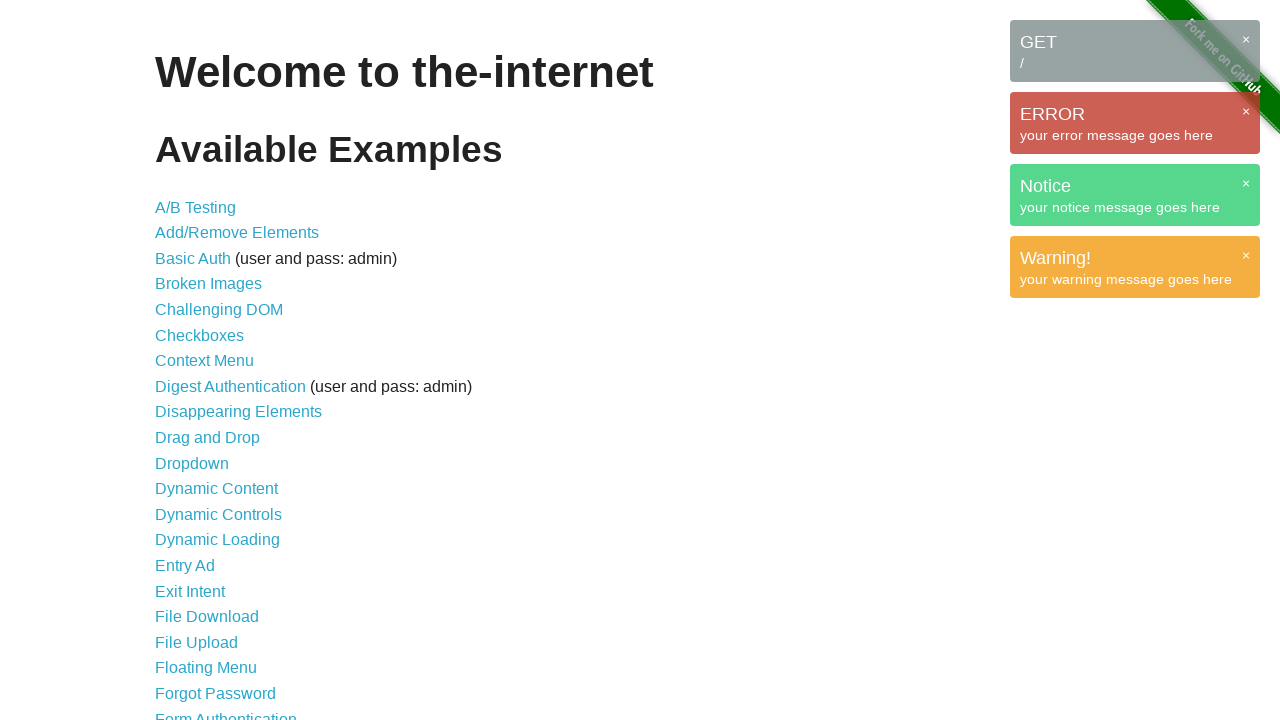